Tests radio button page by clicking on an element (note: original test uses incorrect XPath for radio buttons).

Starting URL: https://demoqa.com/radio-button

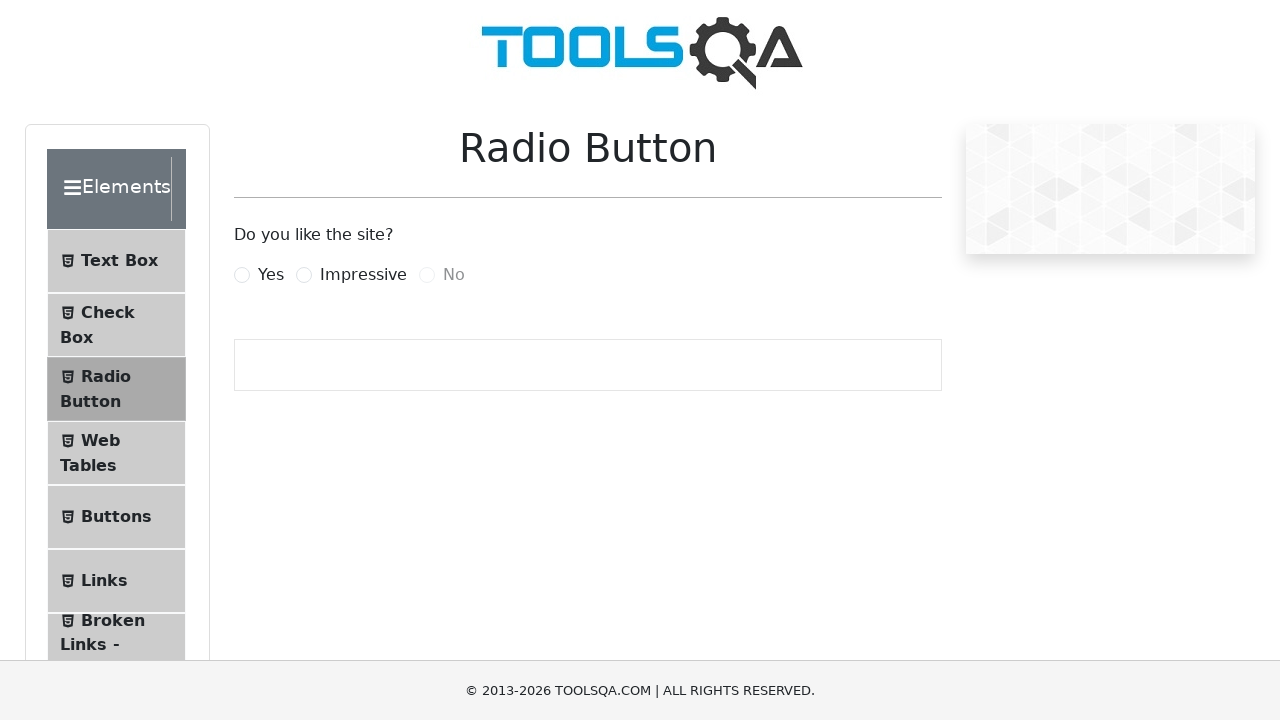

Clicked on the Yes radio button label at (271, 275) on label[for='yesRadio']
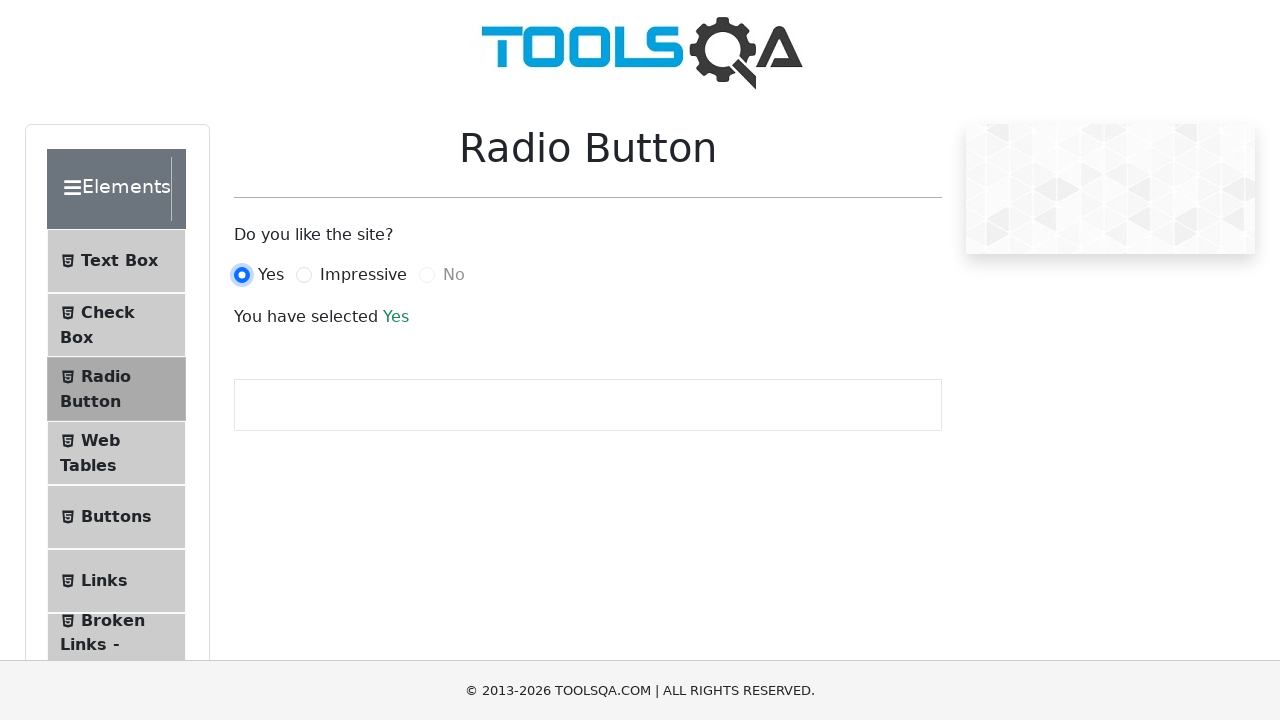

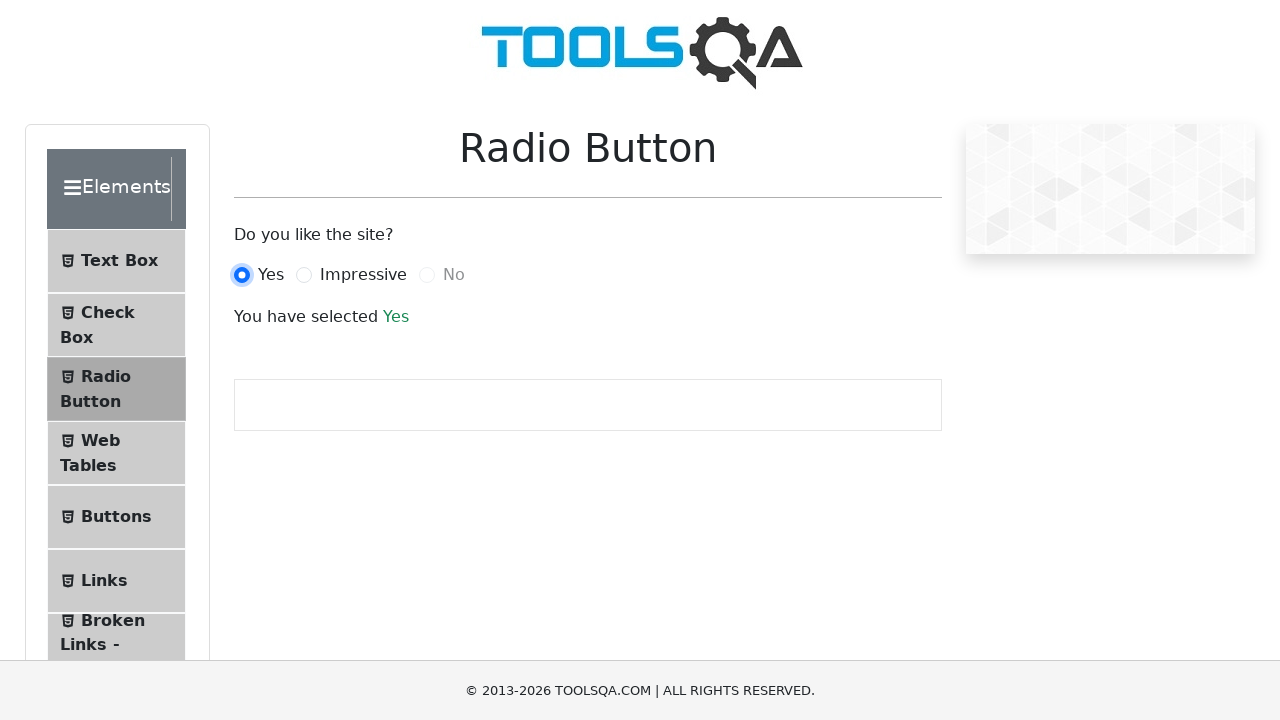